Tests slider functionality by clicking and dragging a slider handle to move it to a new position.

Starting URL: https://testautomationpractice.blogspot.com/

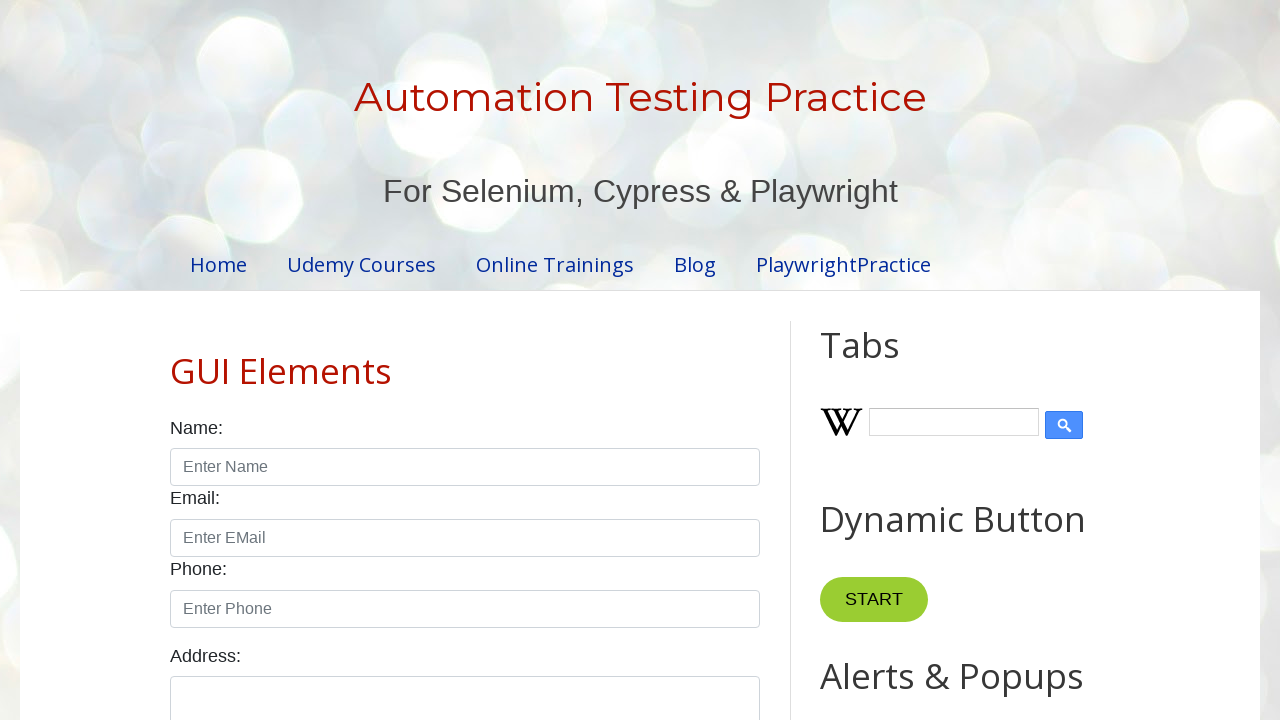

Located the slider handle element
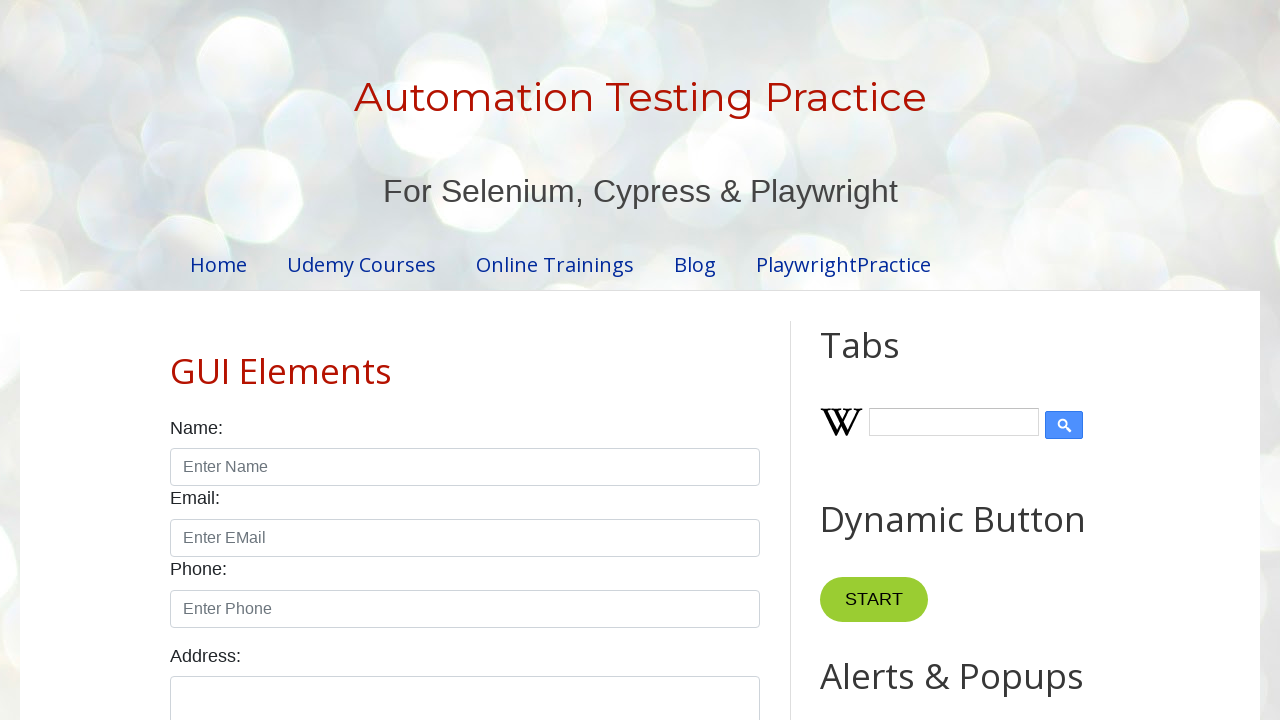

Retrieved slider bounding box dimensions
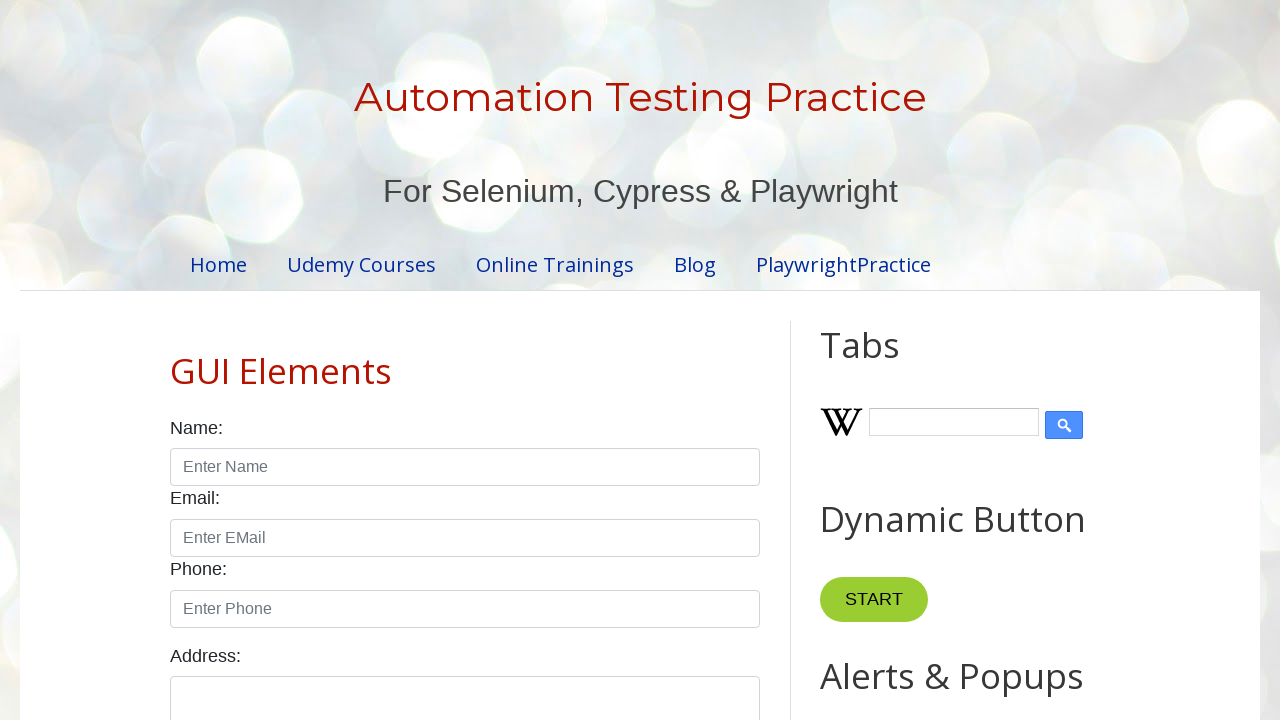

Hovered over slider handle at (864, 360) on xpath=(//span[@class='ui-slider-handle ui-corner-all ui-state-default'])[1]
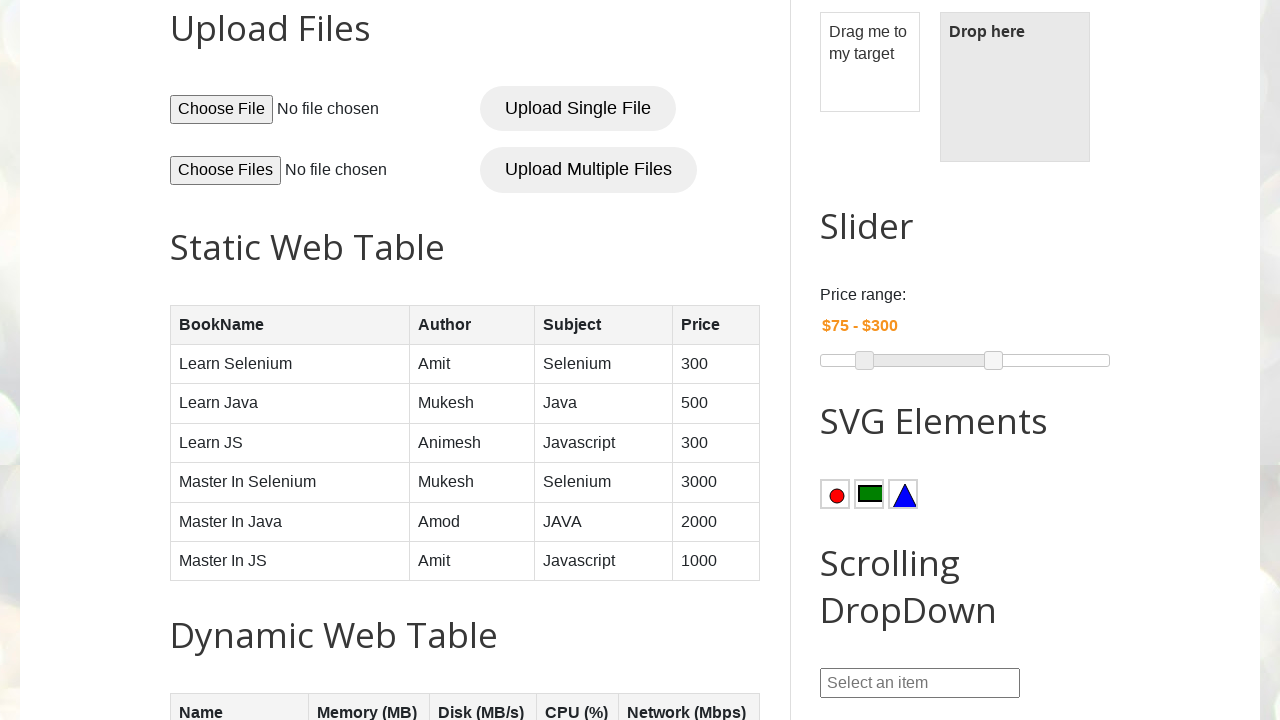

Pressed mouse button down on slider at (864, 360)
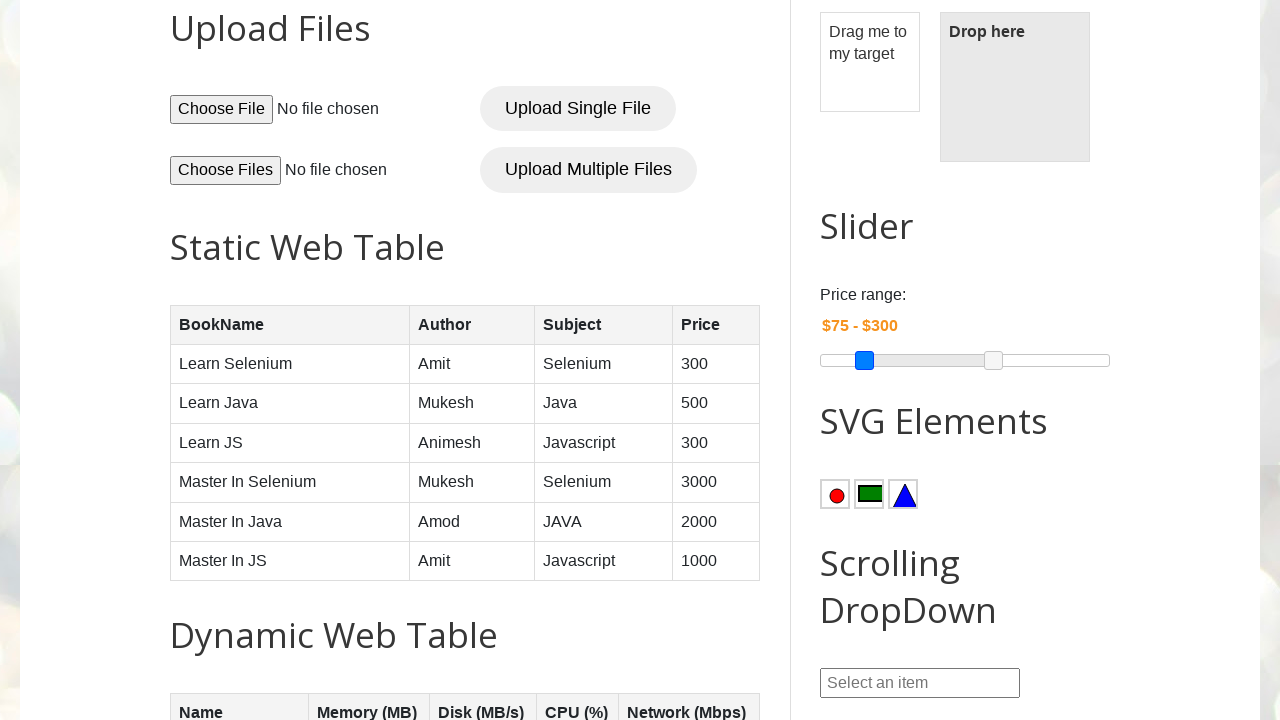

Dragged slider handle to new position at (924, 2029)
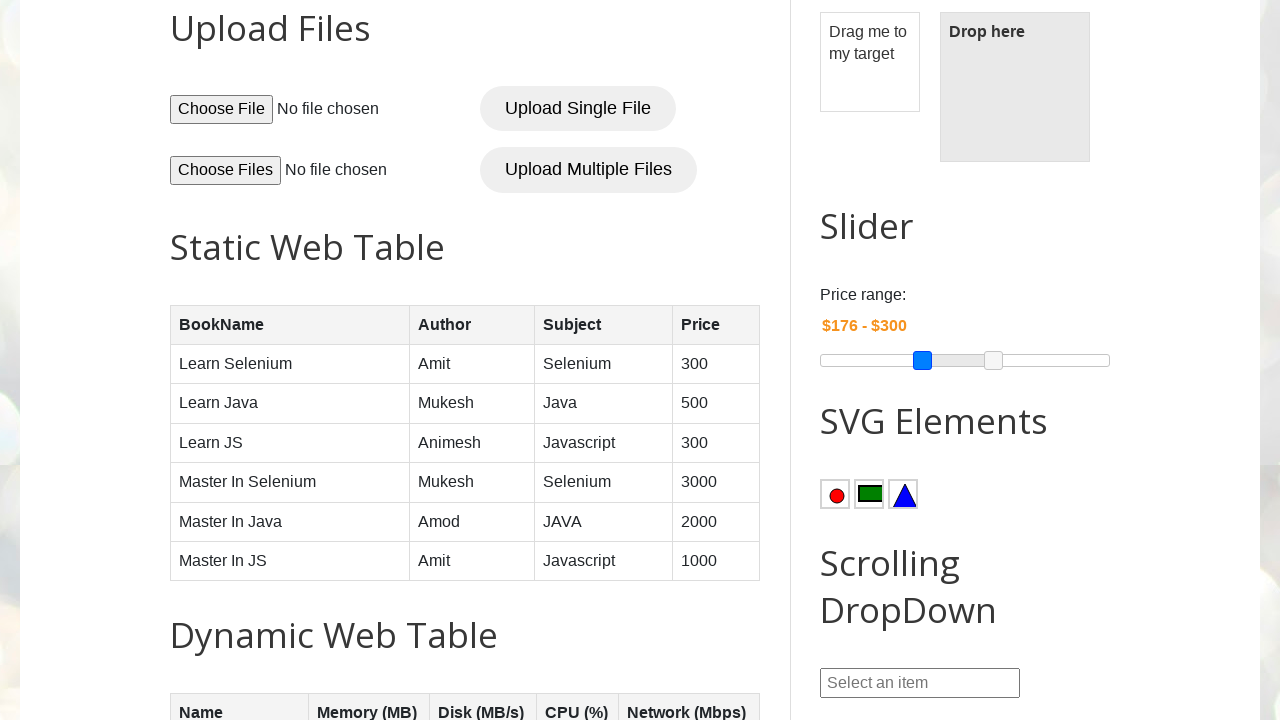

Released mouse button on slider at (924, 2029)
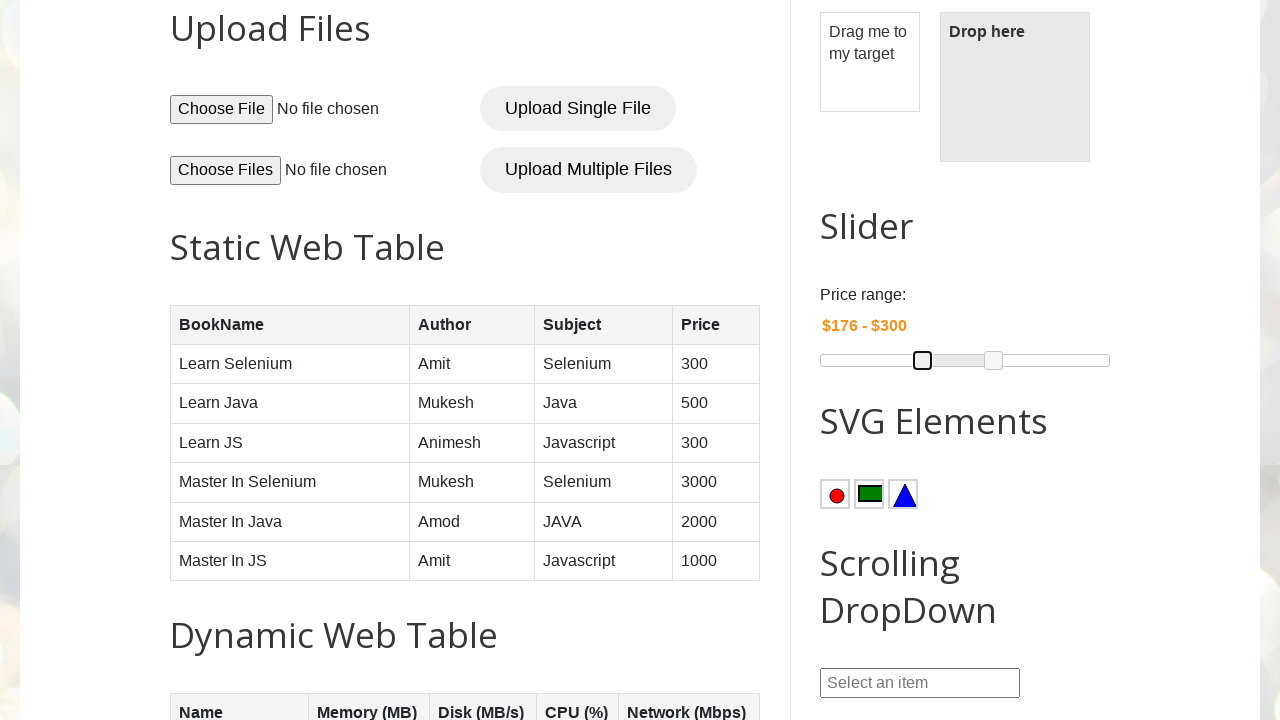

Waited for slider animation to complete
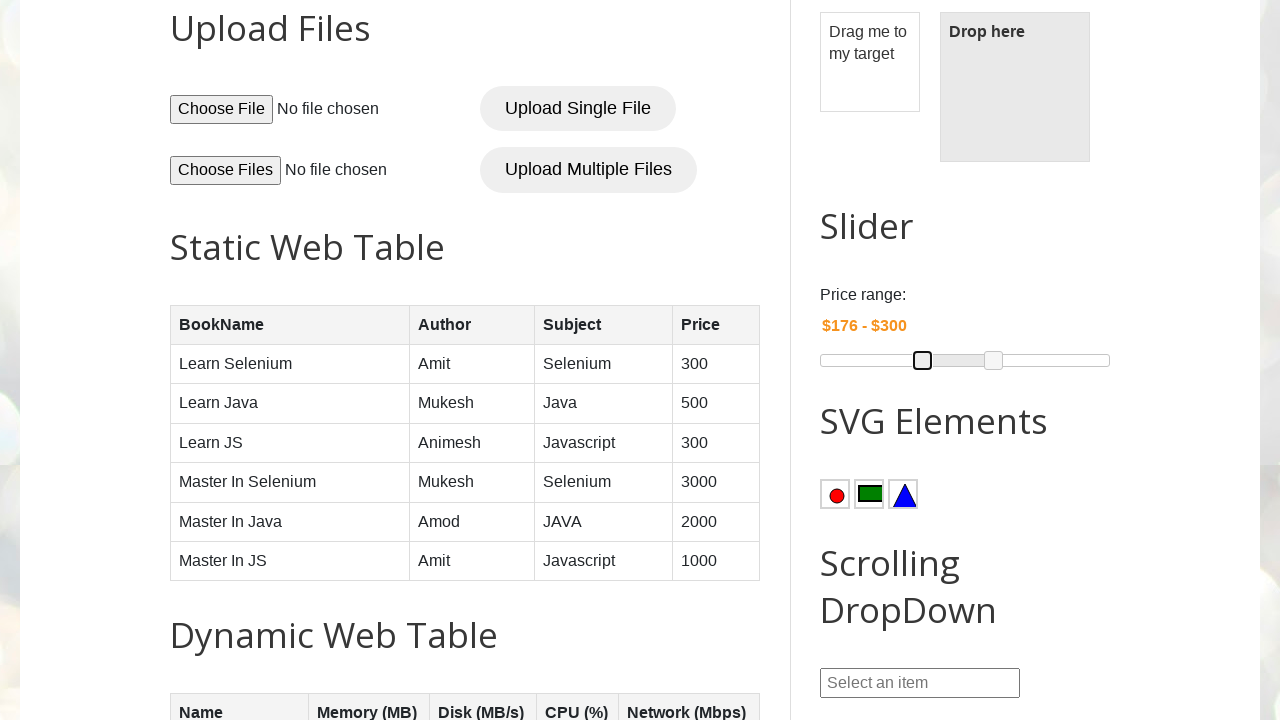

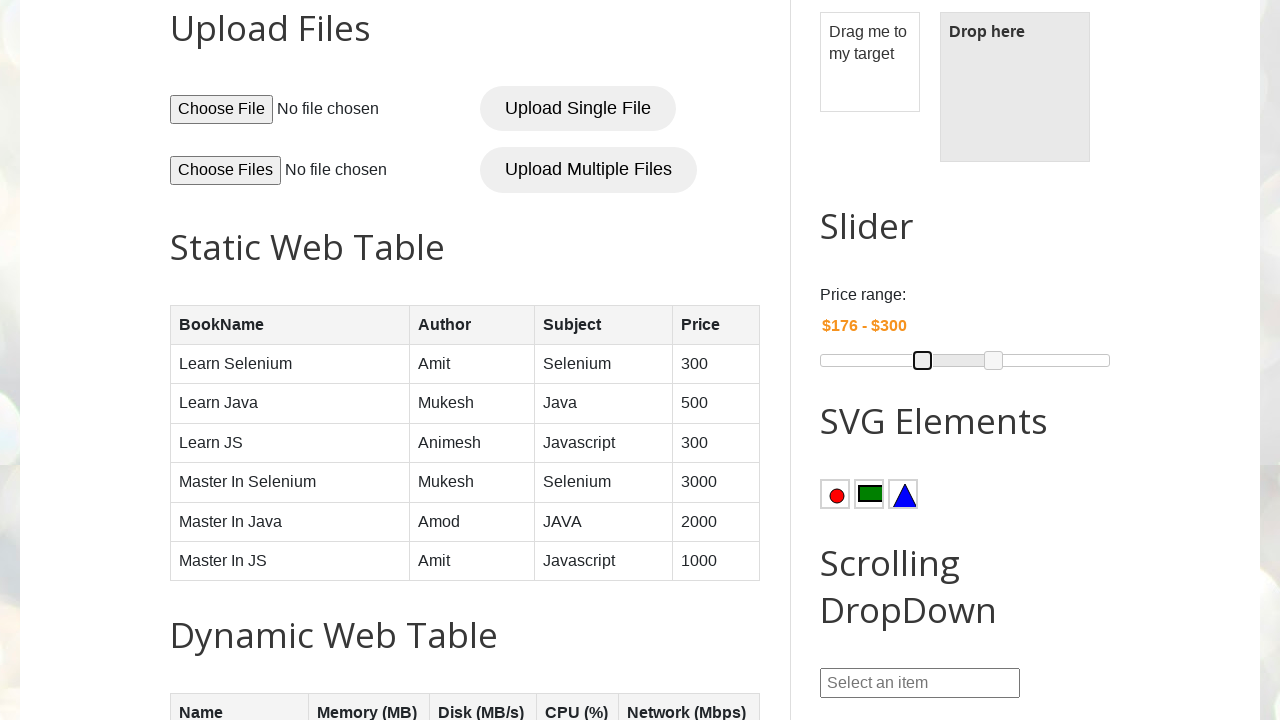